Tests table sorting functionality by clicking the column header and verifying that the order of vegetable names changes

Starting URL: https://rahulshettyacademy.com/seleniumPractise/#/offers

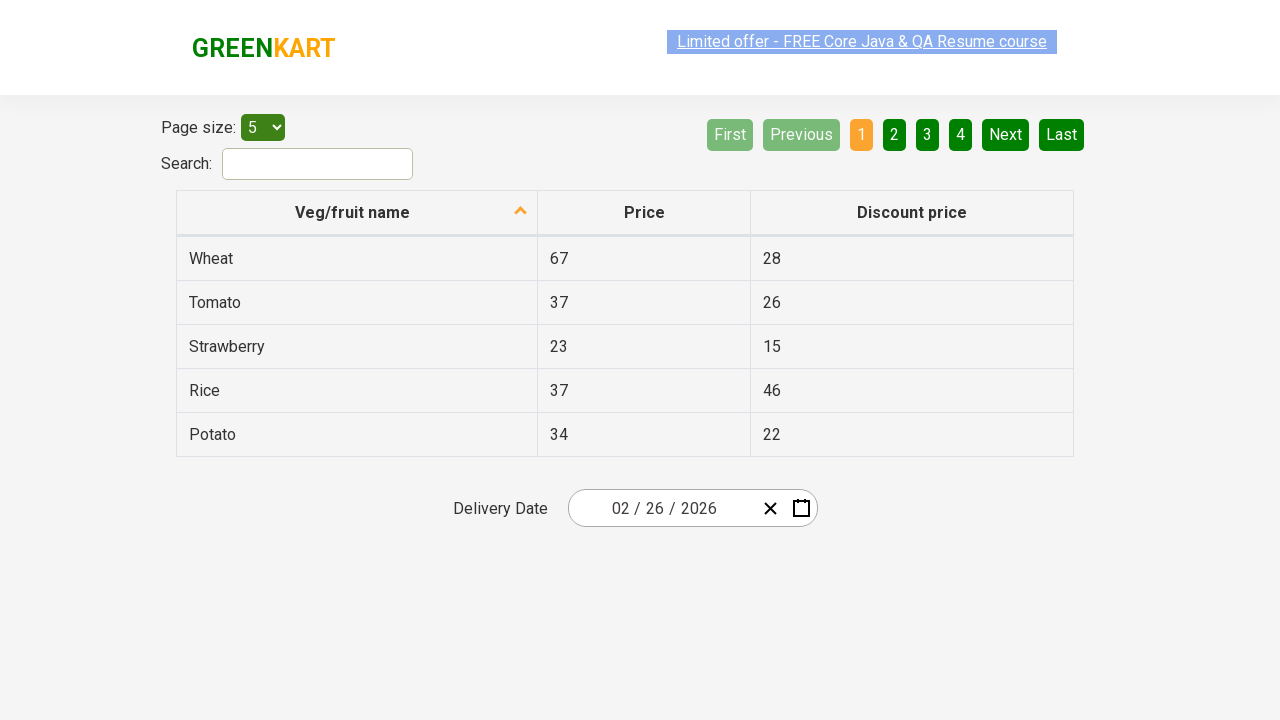

Retrieved initial vegetable names from first column before sorting
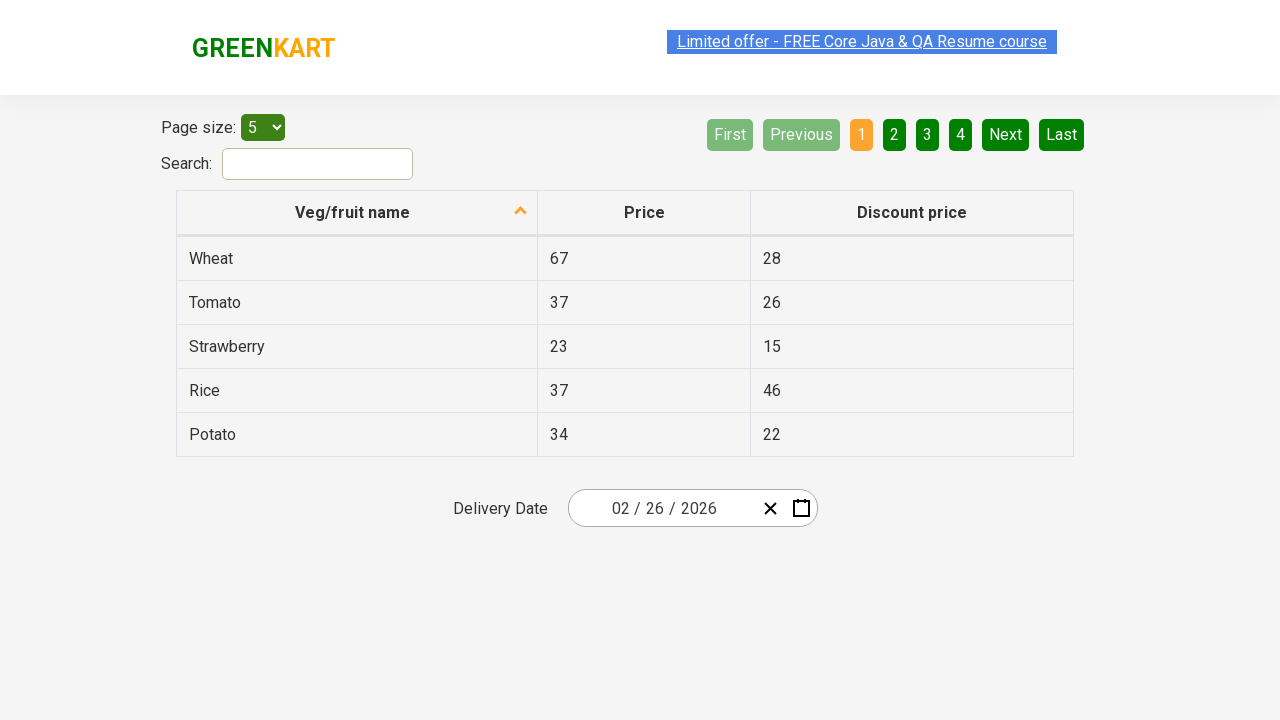

Clicked on first column header to initiate sort at (357, 213) on tr th:nth-child(1)
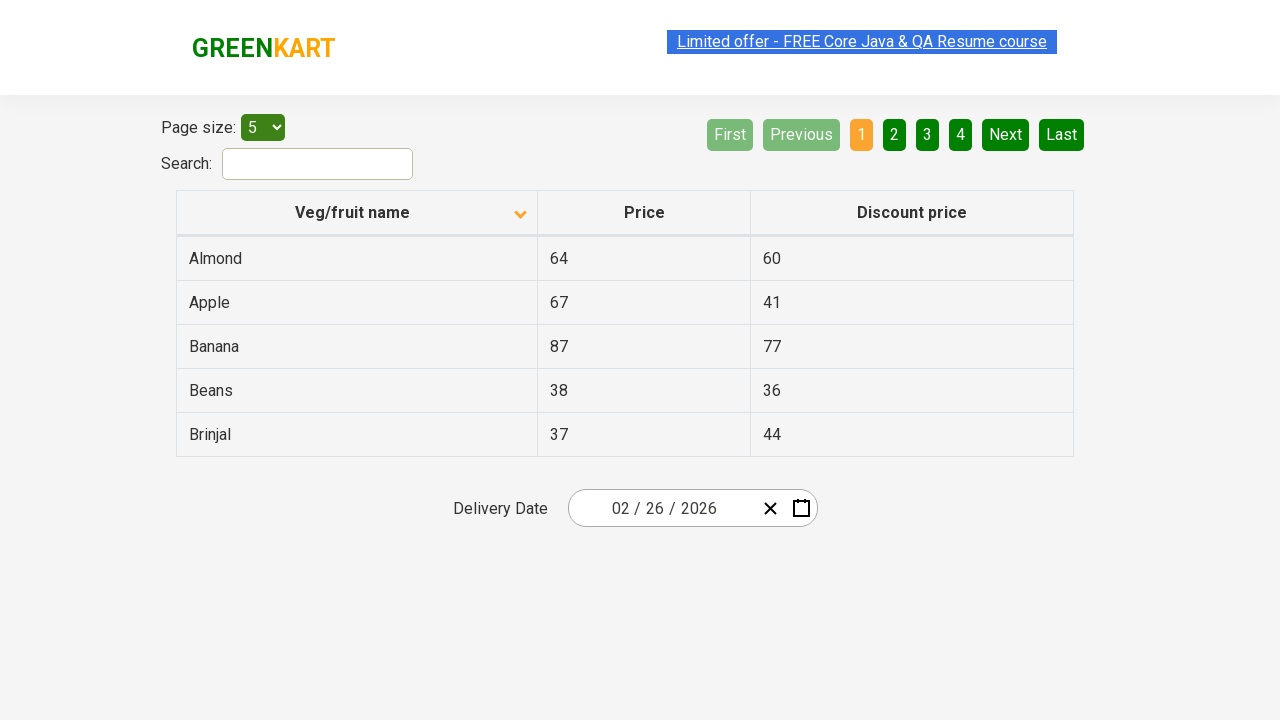

Waited 2 seconds for sorting to complete
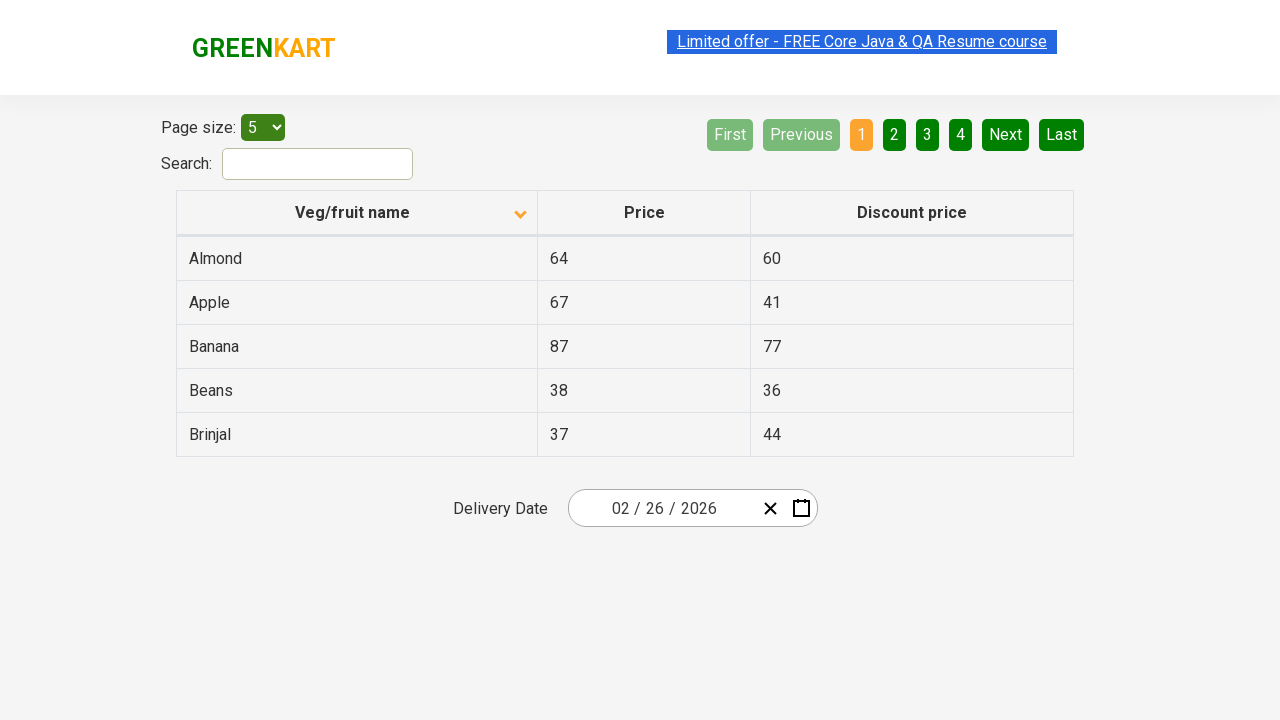

Retrieved vegetable names from first column after sorting
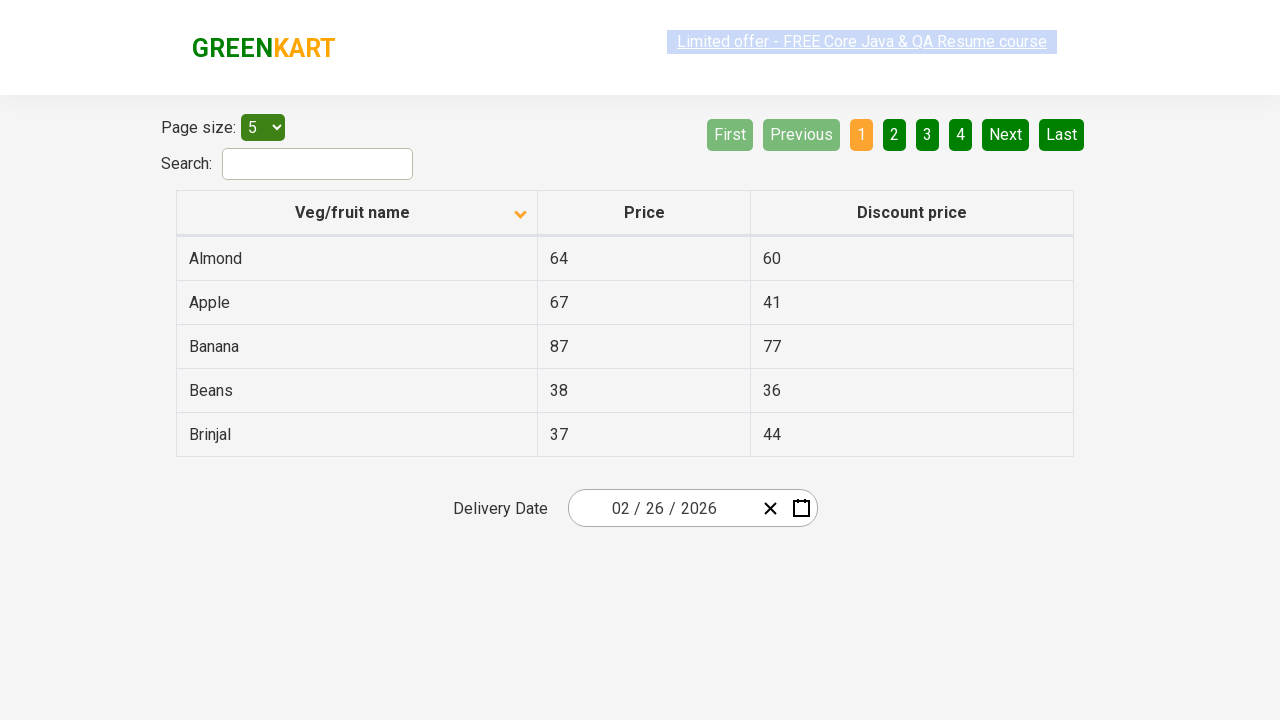

Verified that vegetable order changed after sorting - assertion passed
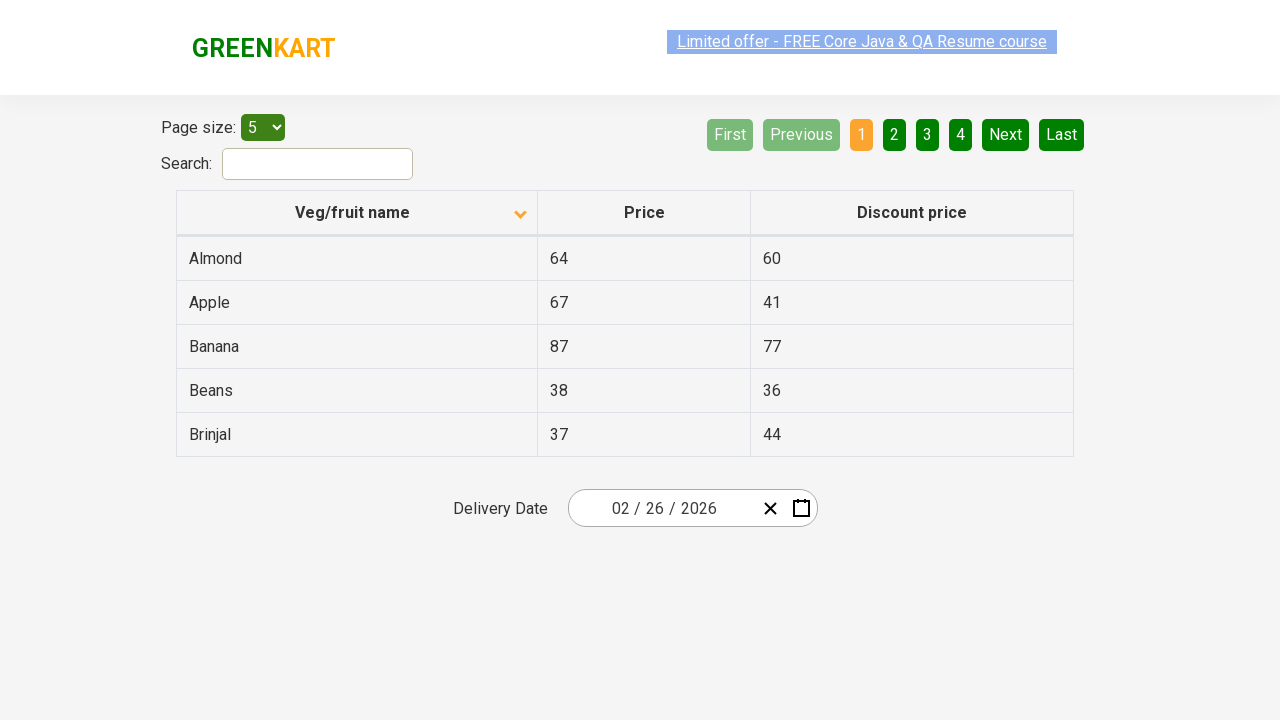

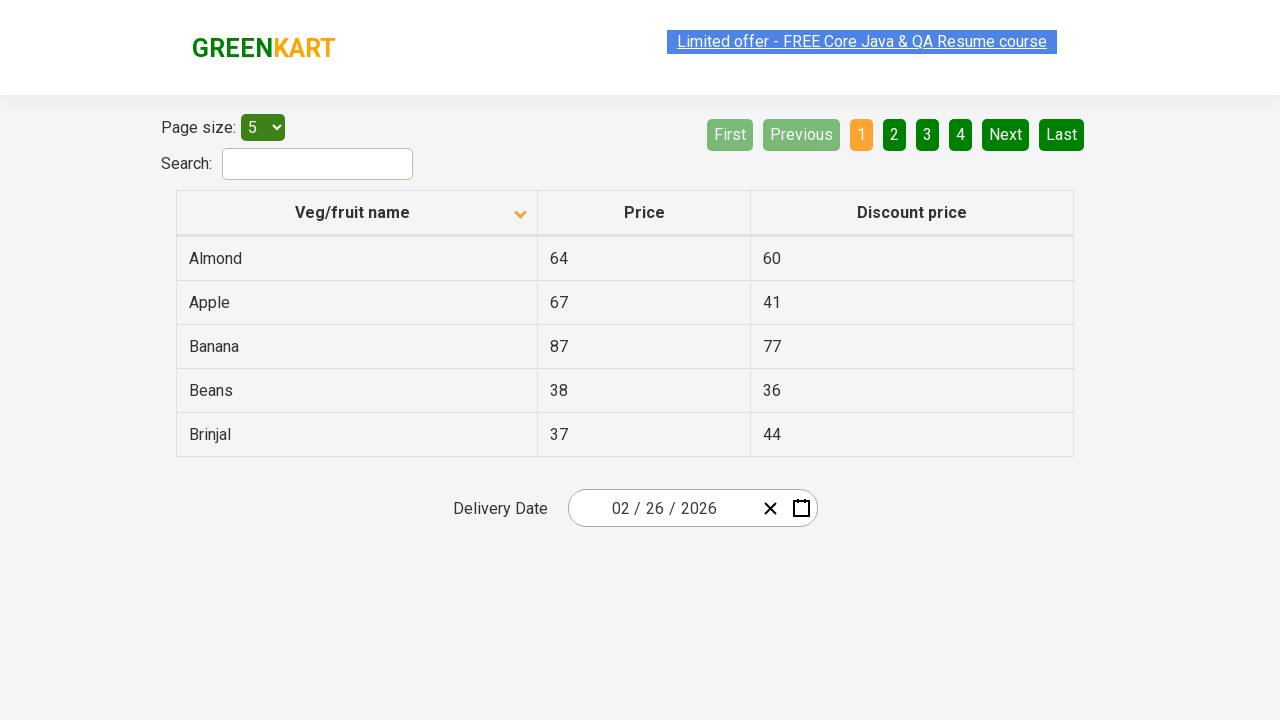